Launches the Mamaearth website homepage and verifies it loads successfully by maximizing the window and waiting for the page to render.

Starting URL: https://mamaearth.in/

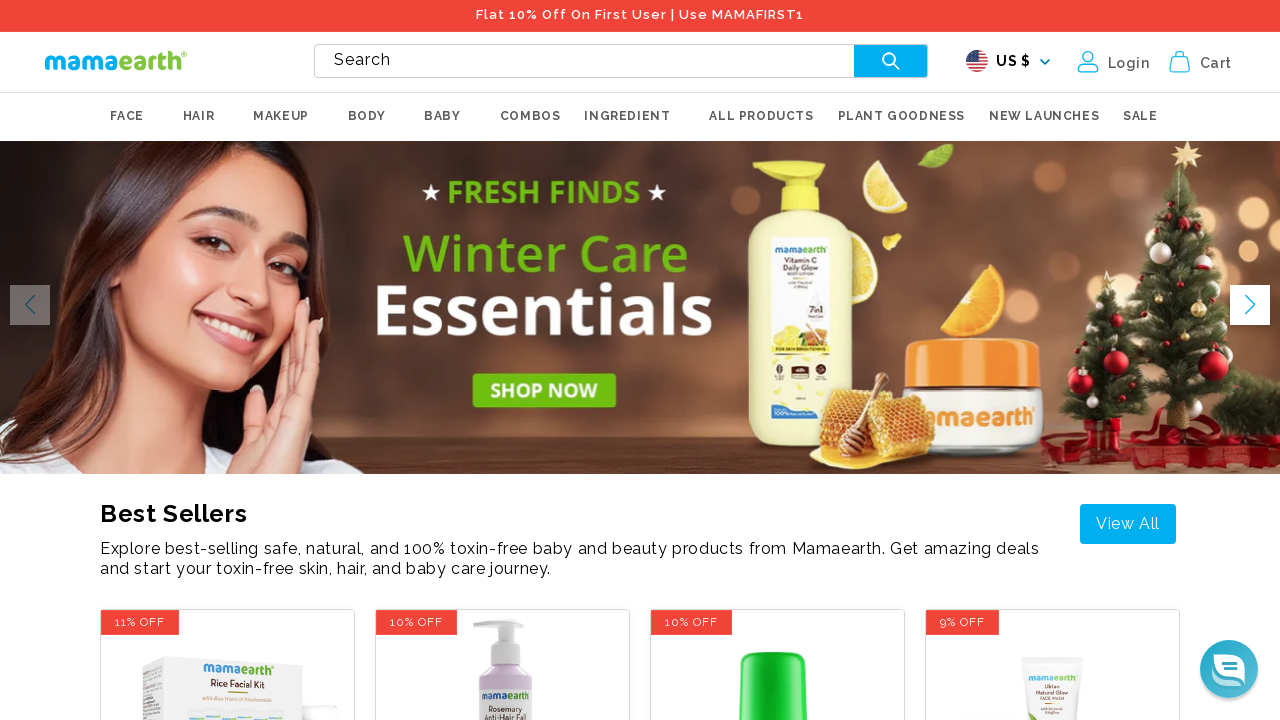

Set viewport size to 1920x1080 (maximized window)
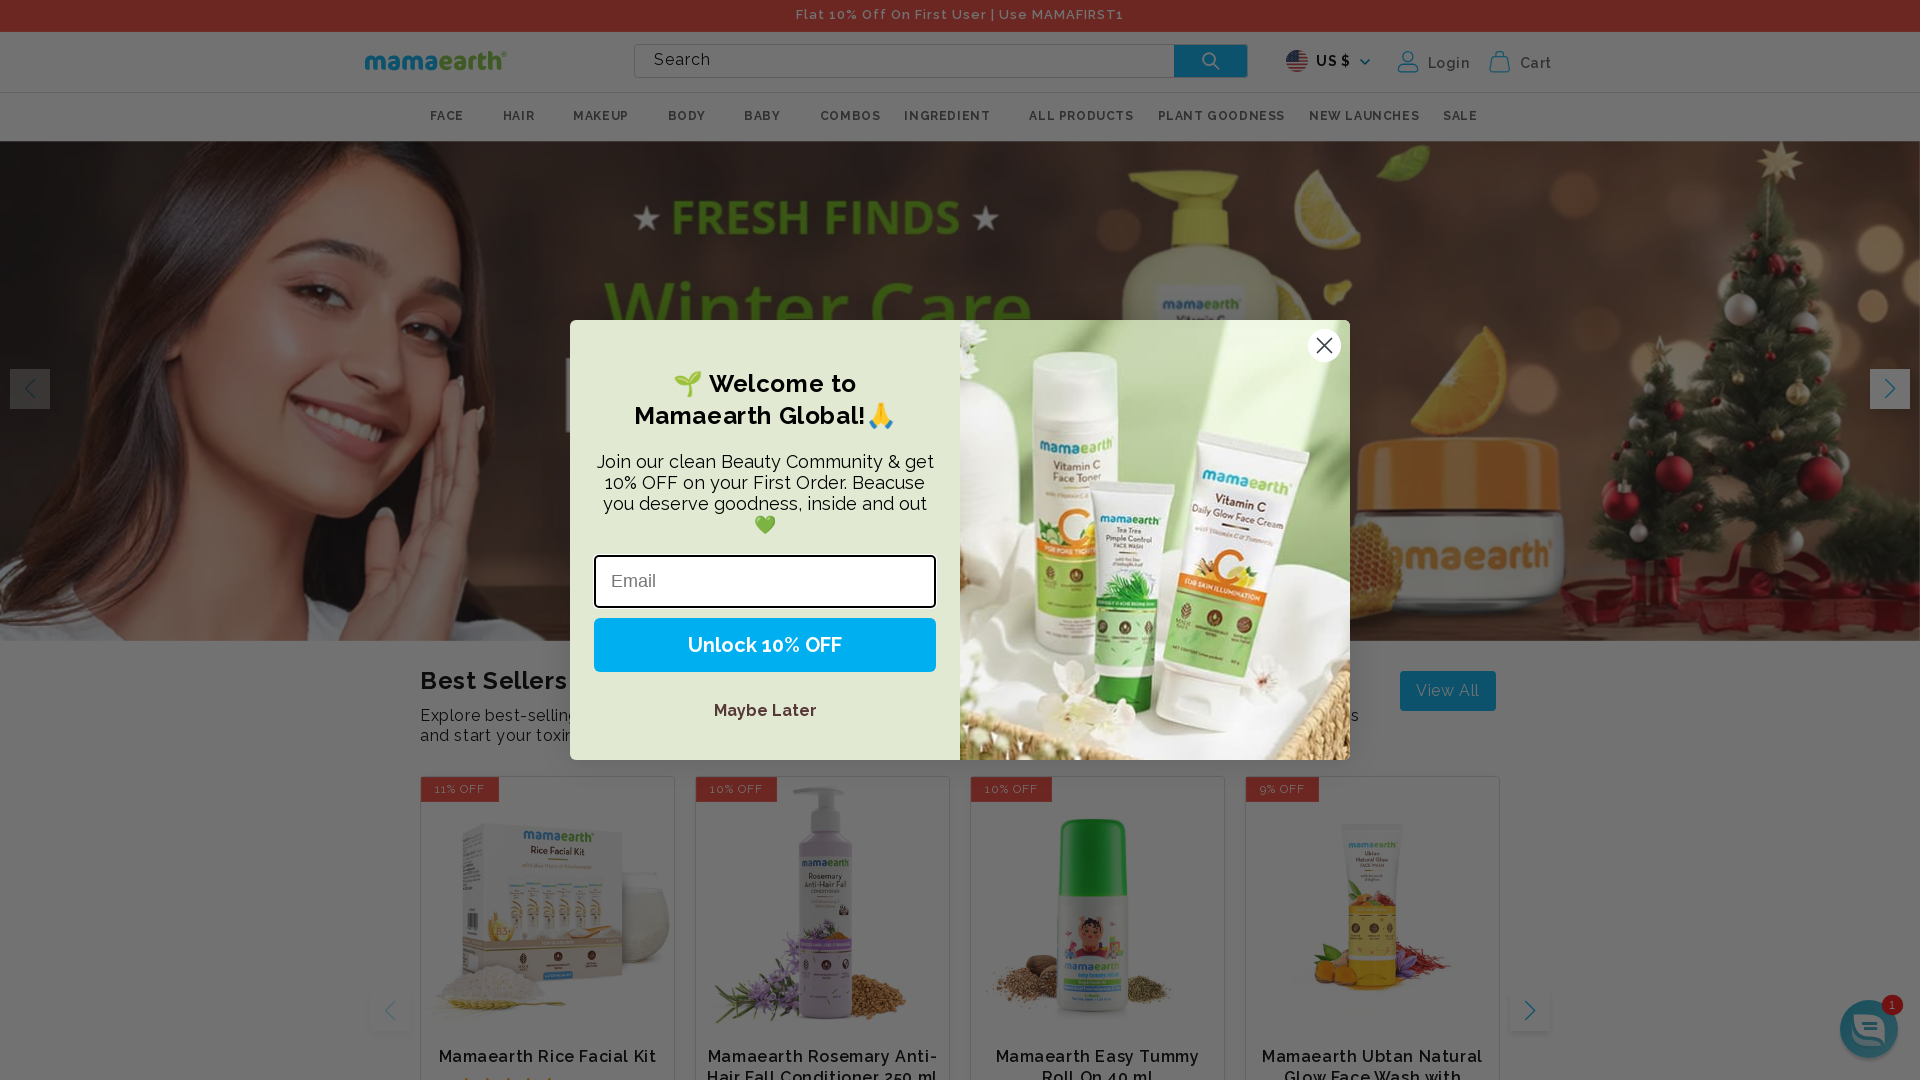

Mamaearth homepage loaded and DOM content rendered
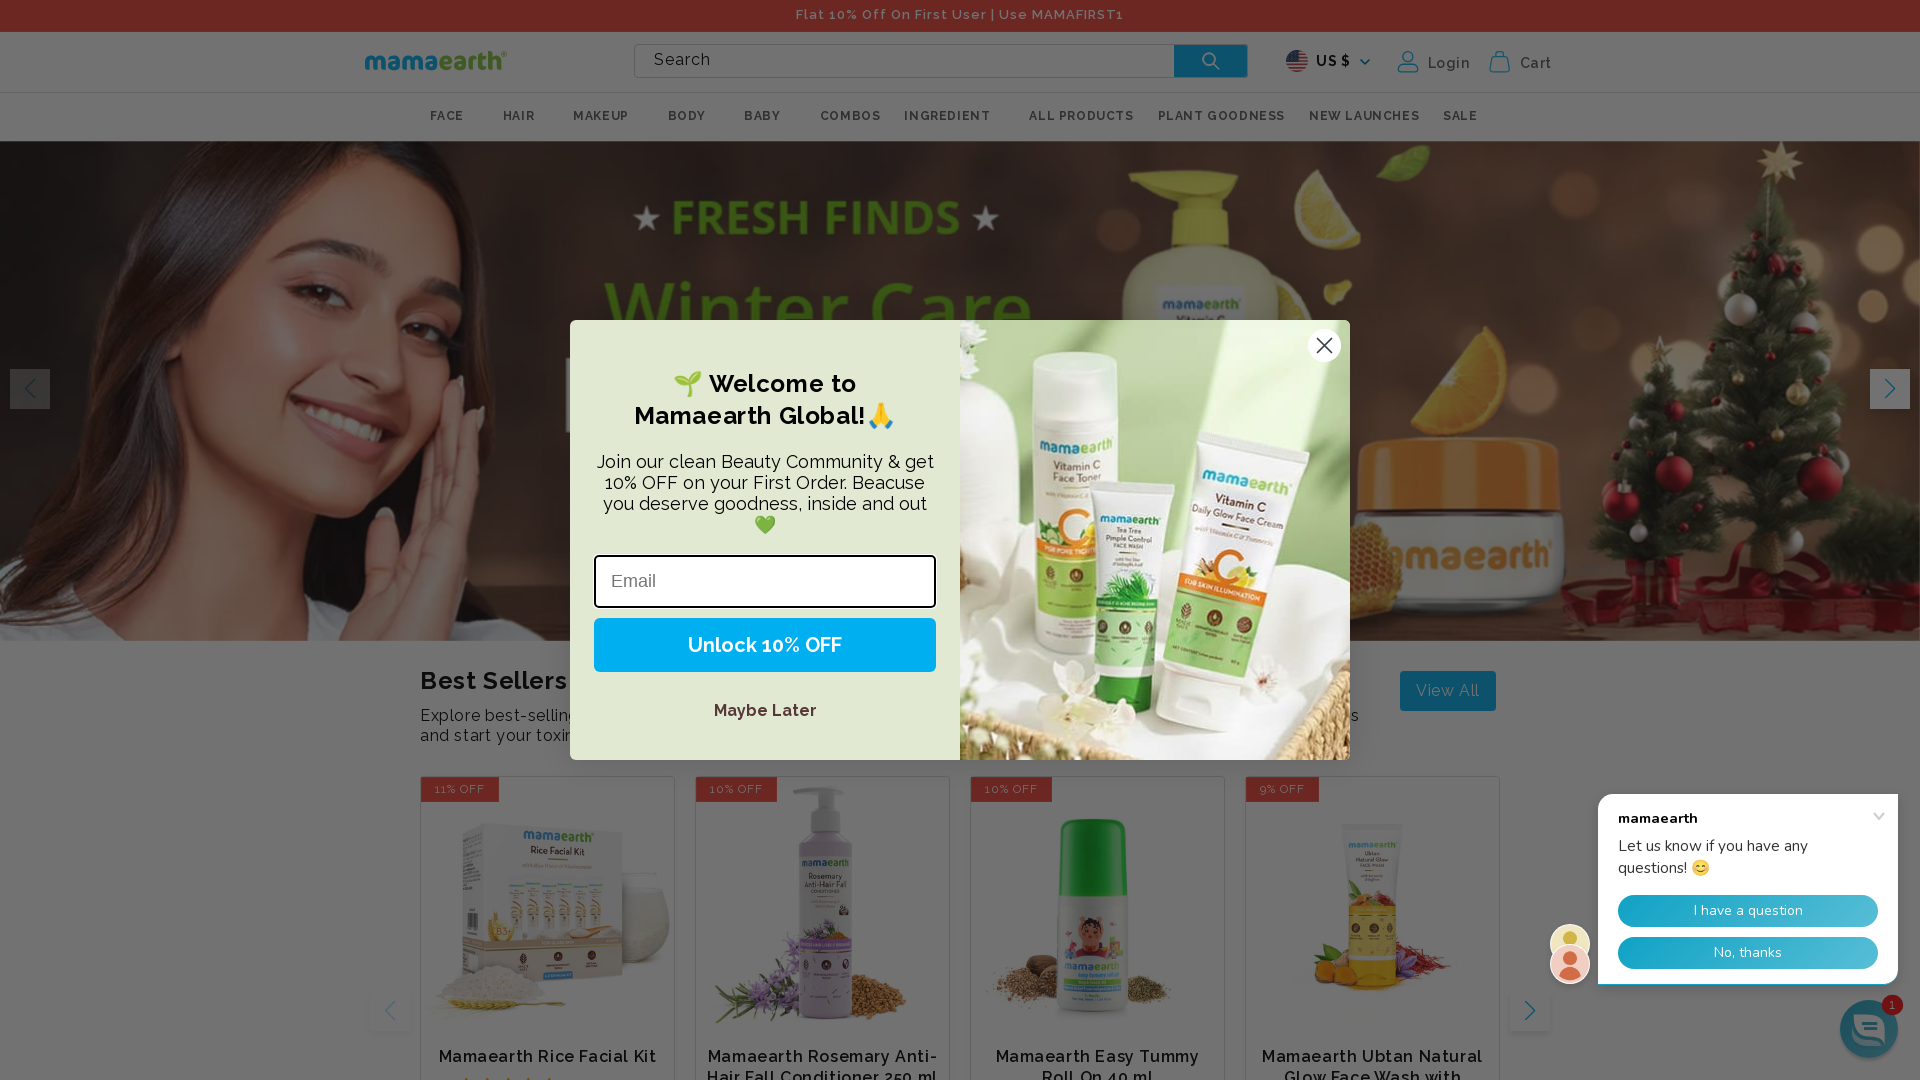

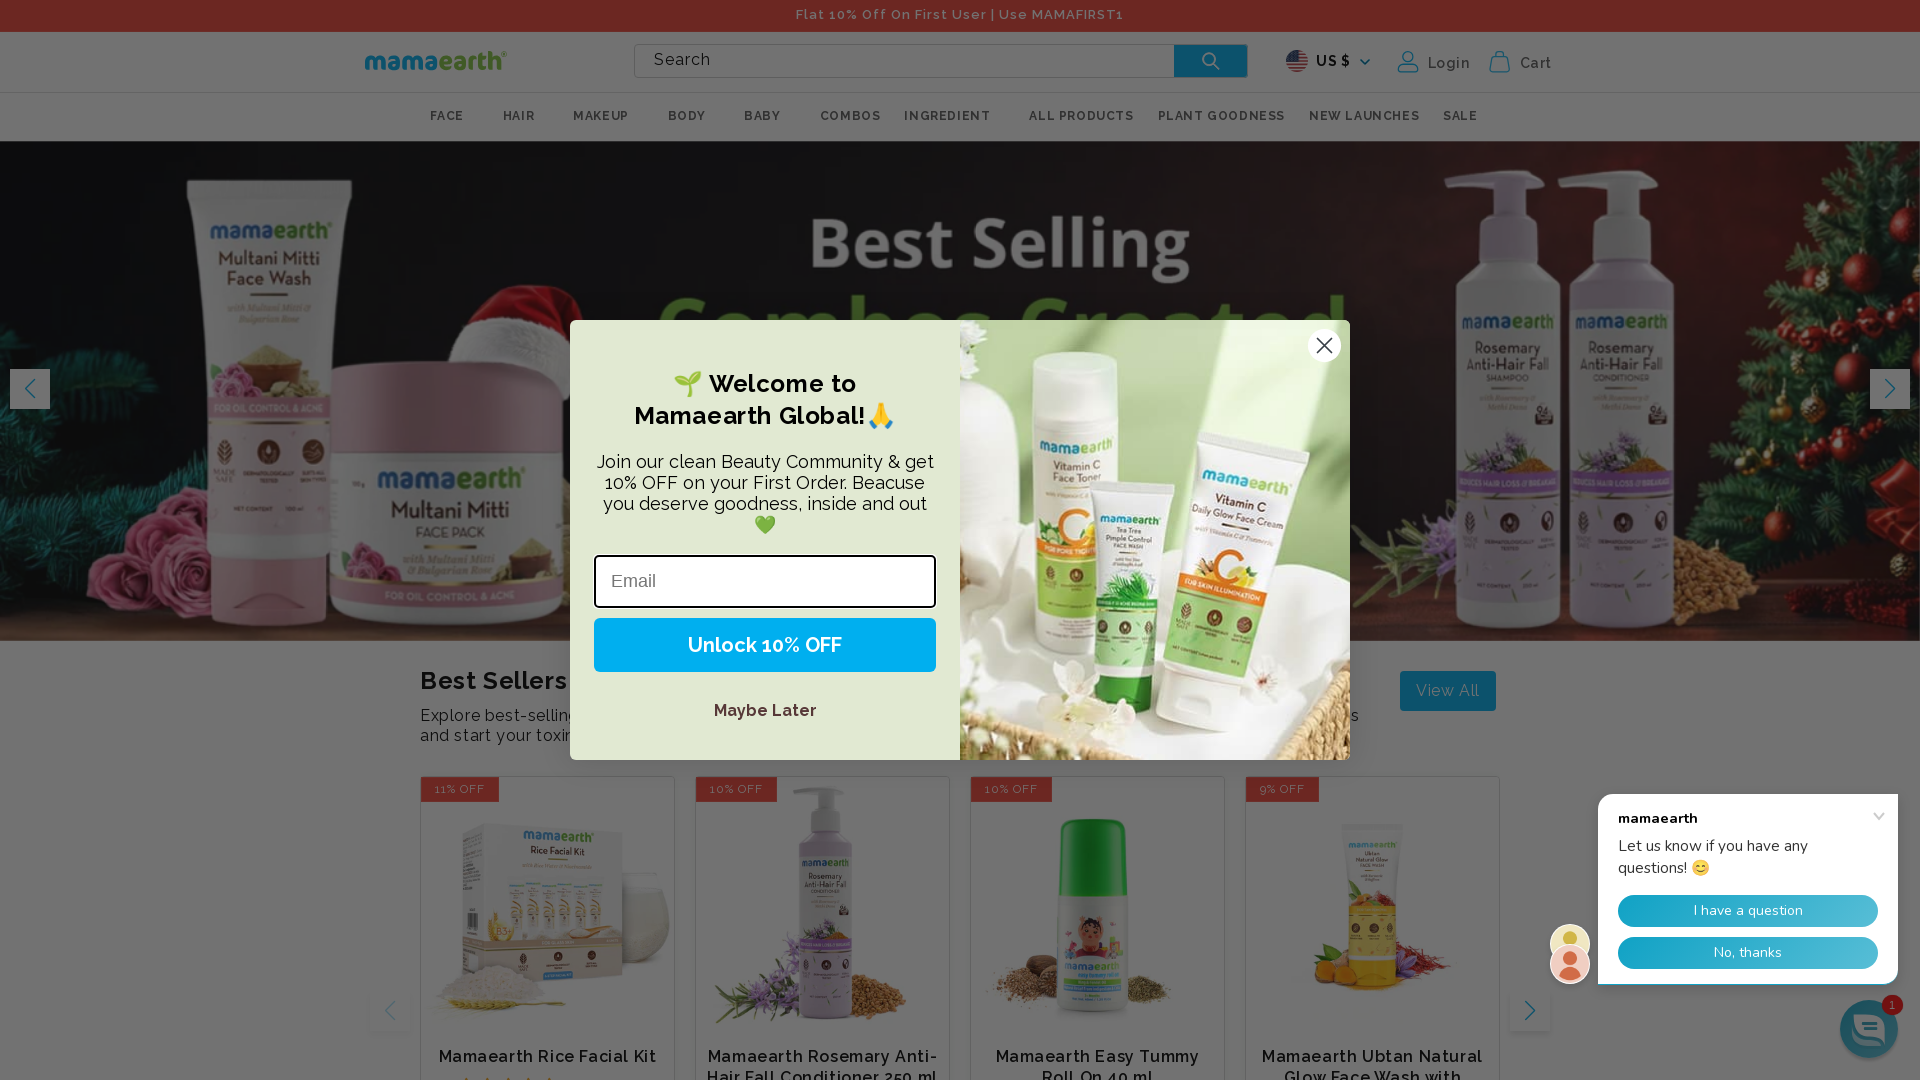